Tests dropdown selection functionality by selecting options using different methods (by index, visible text, and value)

Starting URL: https://rahulshettyacademy.com/dropdownsPractise/

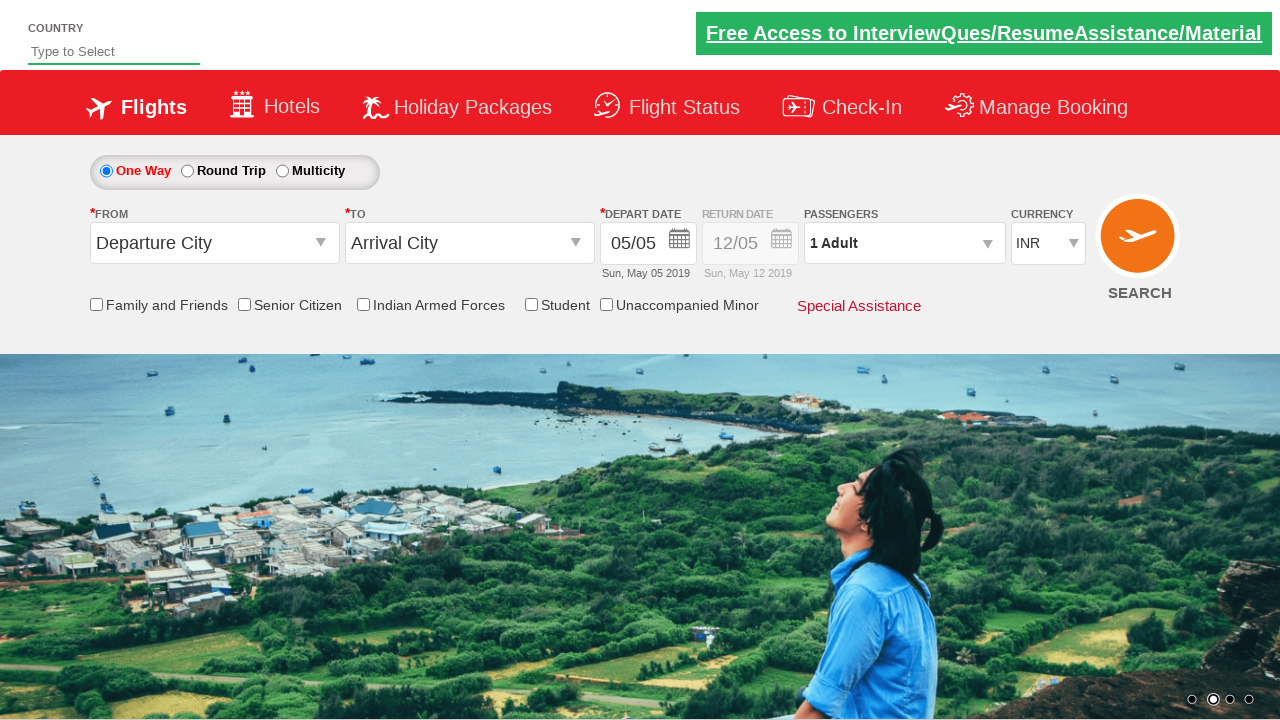

Selected 4th option in currency dropdown by index on #ctl00_mainContent_DropDownListCurrency
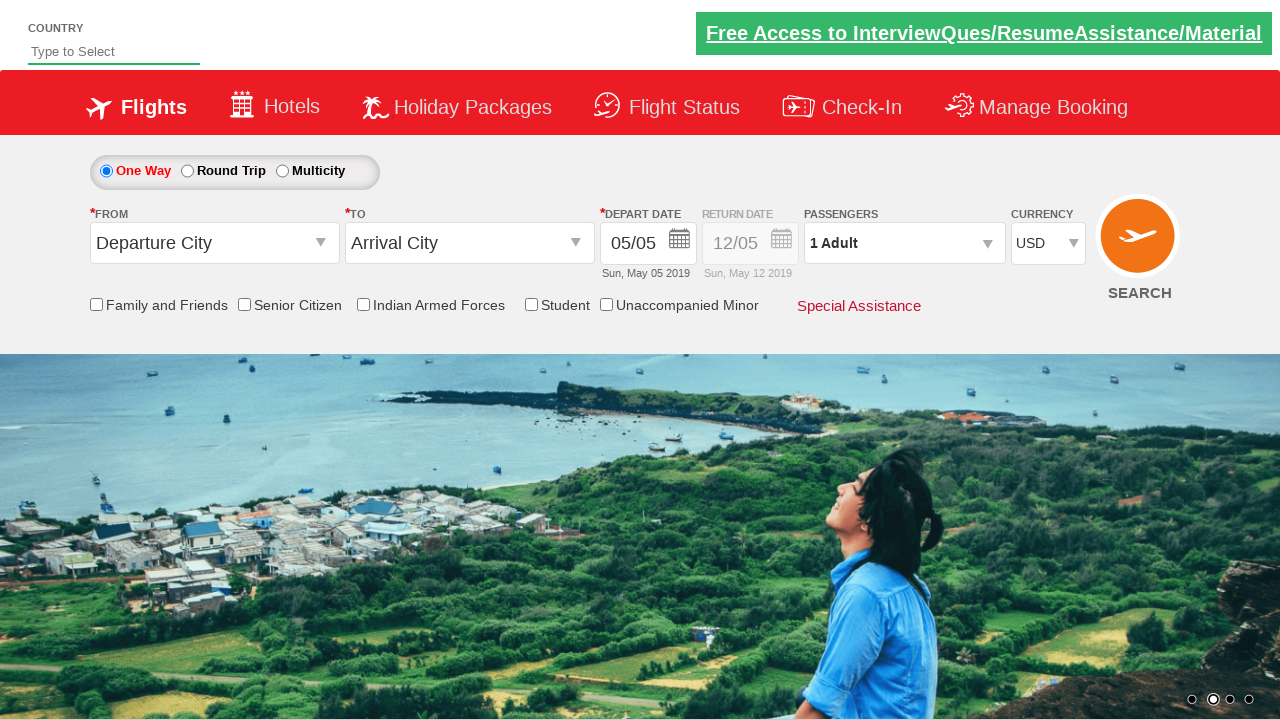

Selected AED option in currency dropdown by visible text on #ctl00_mainContent_DropDownListCurrency
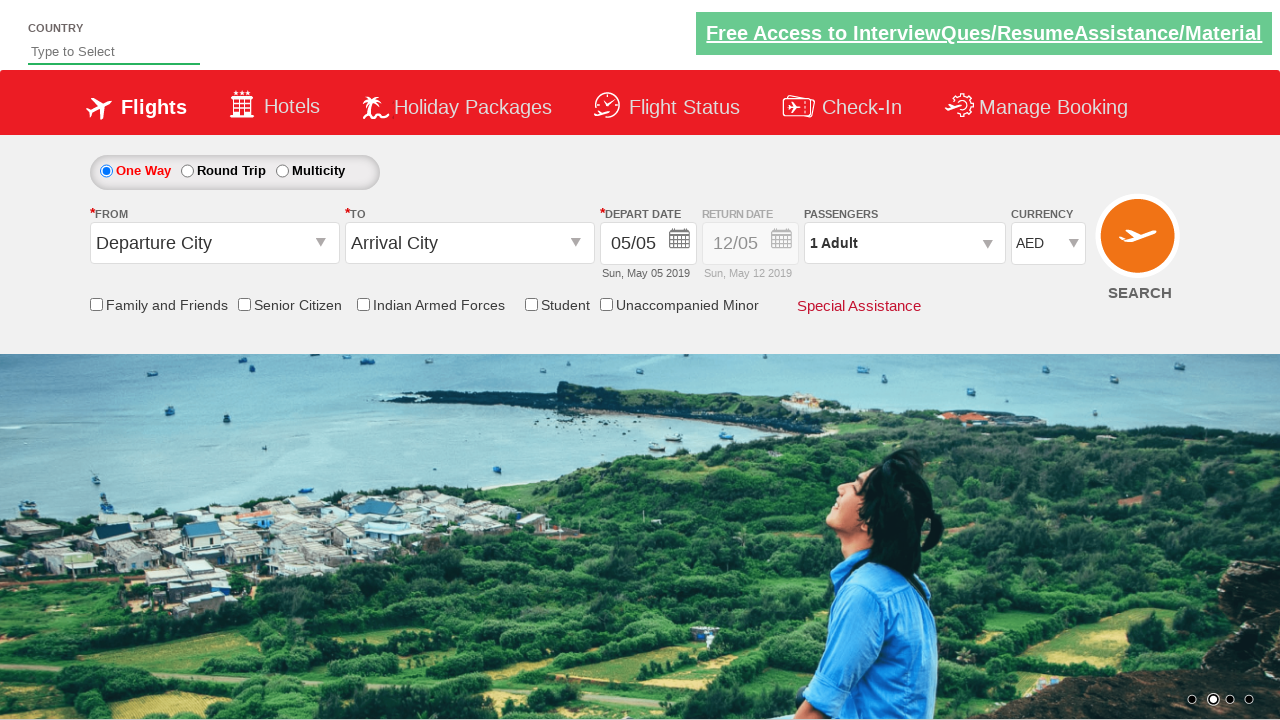

Selected INR option in currency dropdown by value on #ctl00_mainContent_DropDownListCurrency
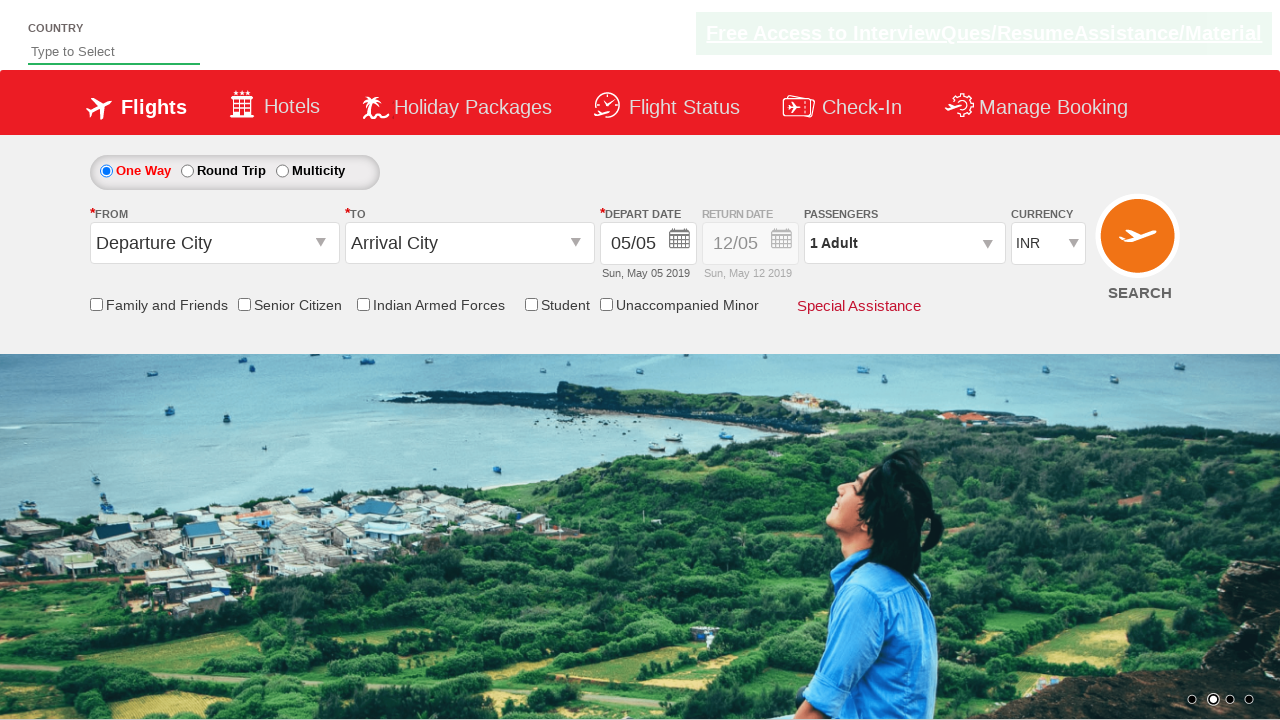

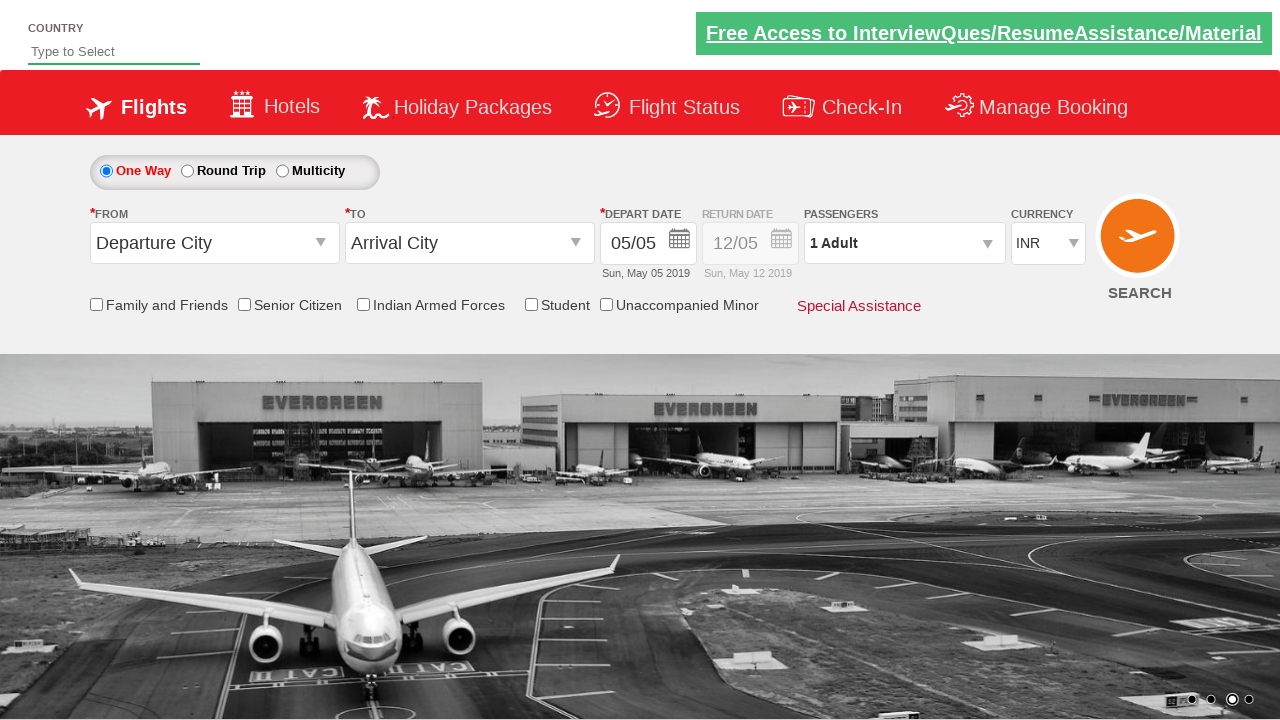